Tests right-click context menu functionality on a demo element

Starting URL: https://swisnl.github.io/jQuery-contextMenu/demo.html

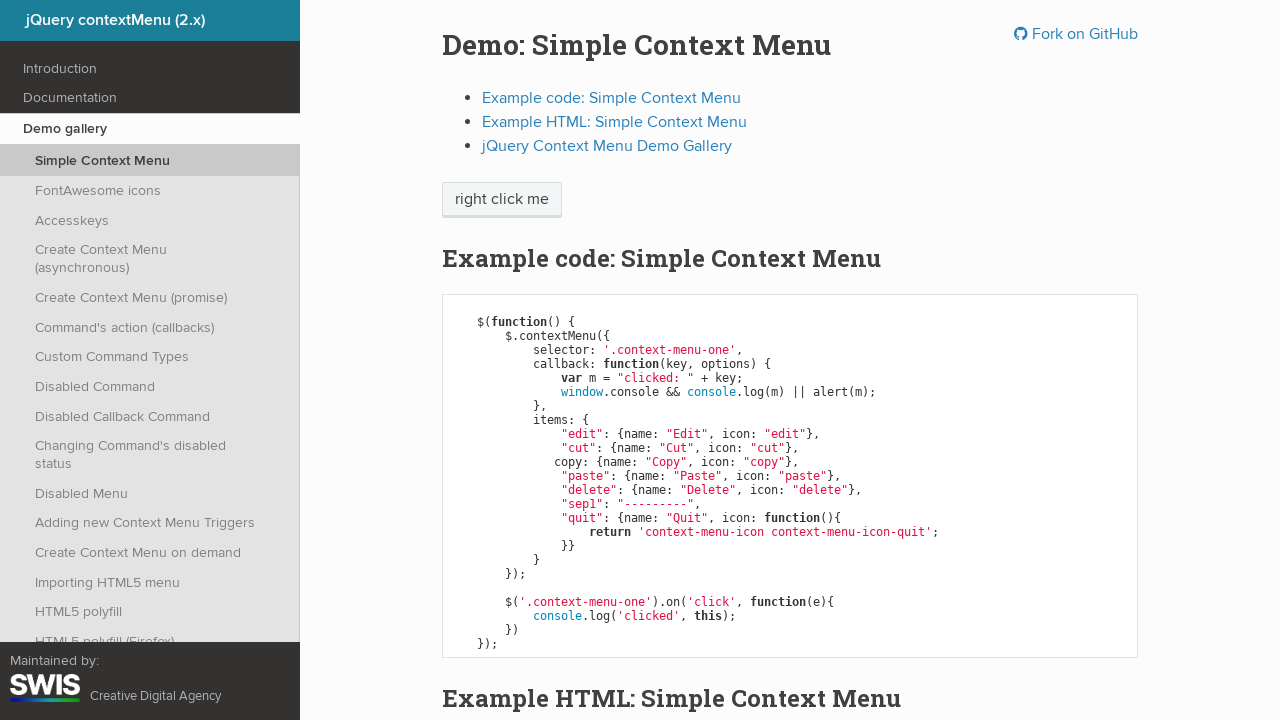

Located the 'right click me' element
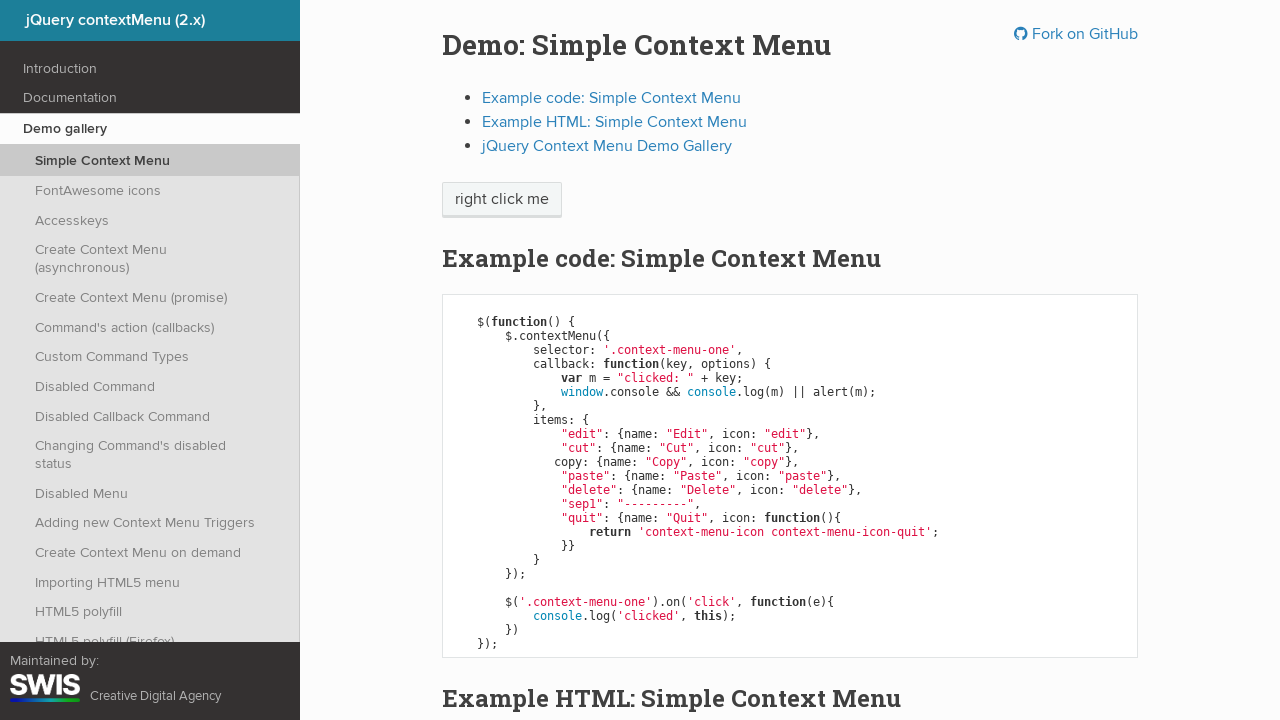

Right-clicked on the element to open context menu at (502, 200) on xpath=//span[text()='right click me']
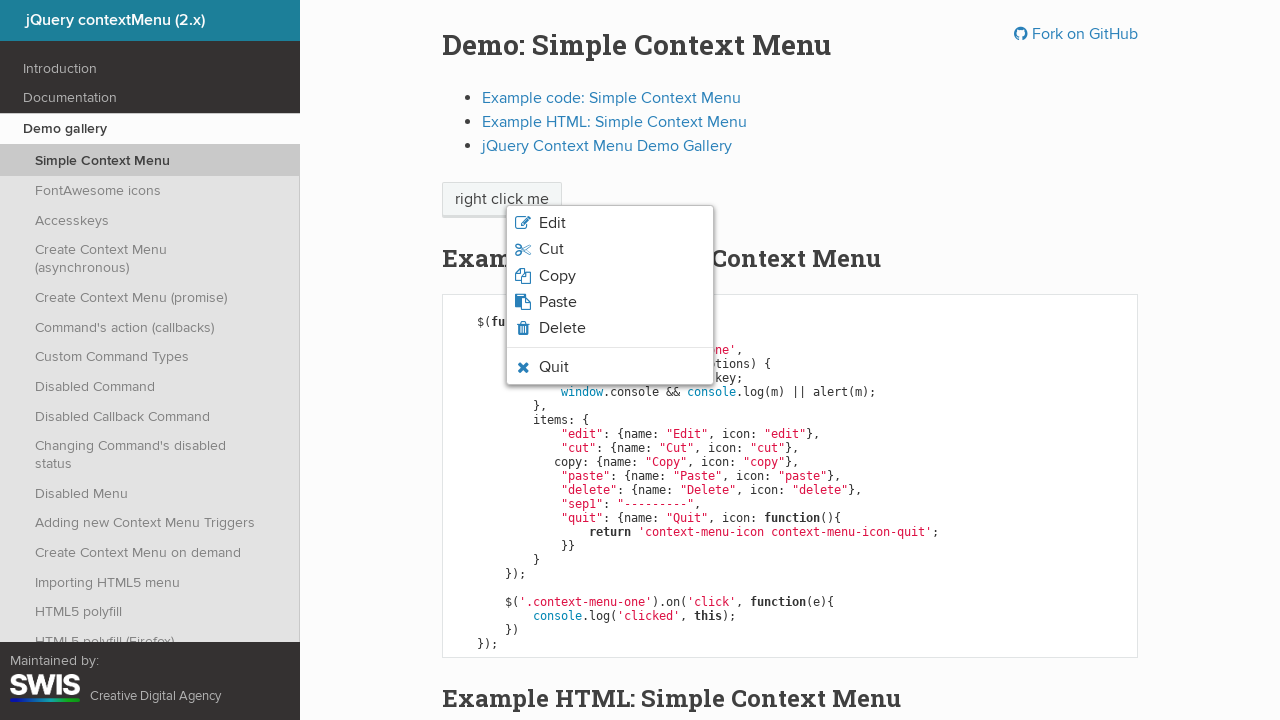

Waited 5 seconds for context menu to appear
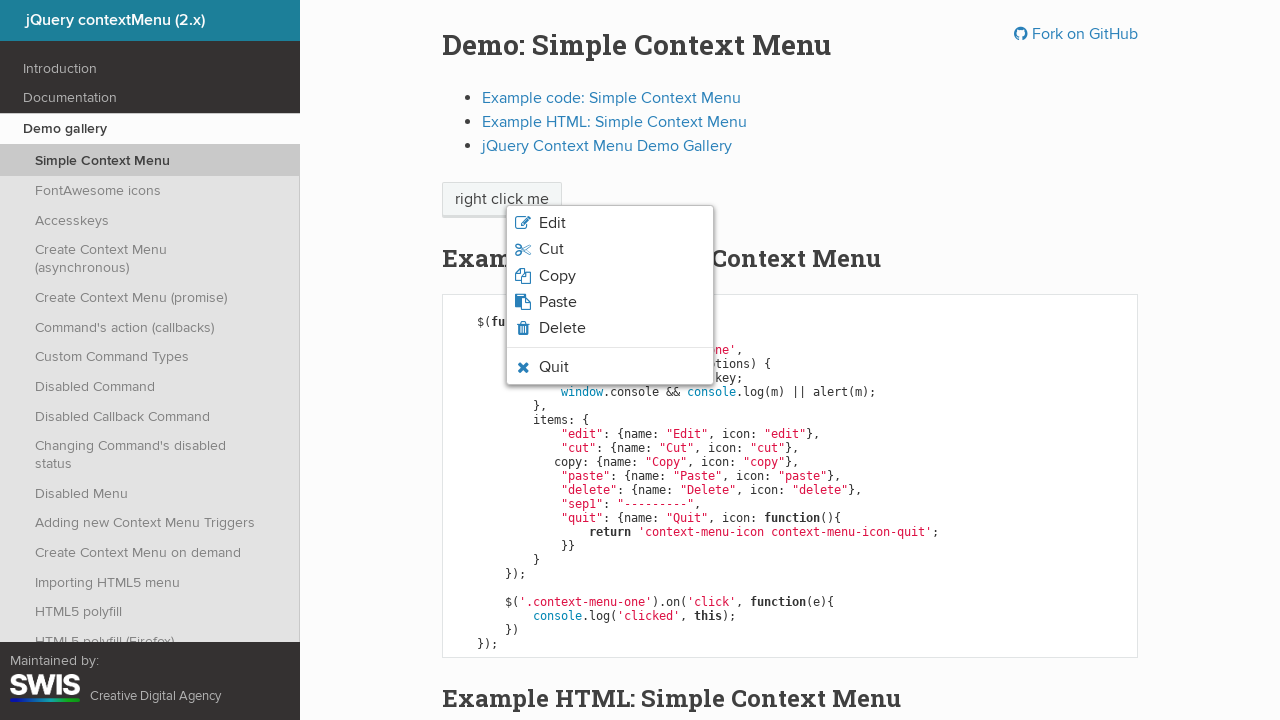

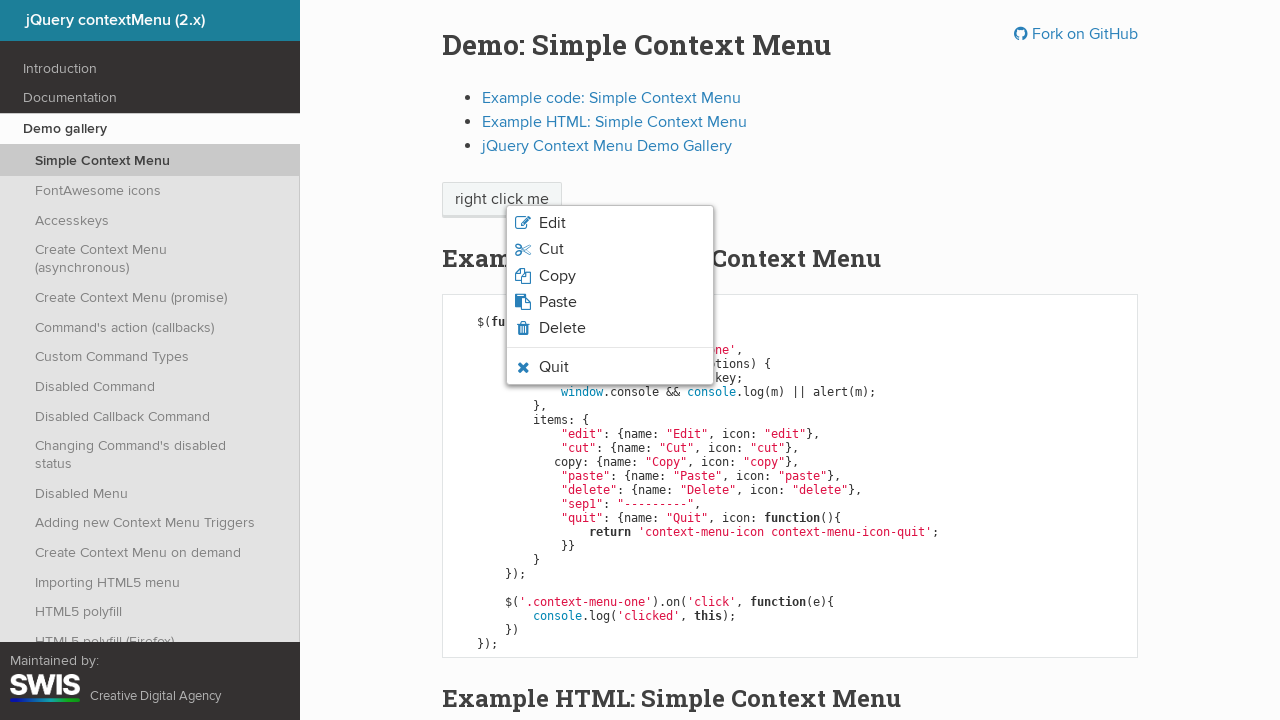